Tests a math quiz page by reading two numbers, calculating their sum, selecting the result from a dropdown, and clicking submit

Starting URL: http://suninjuly.github.io/selects1.html

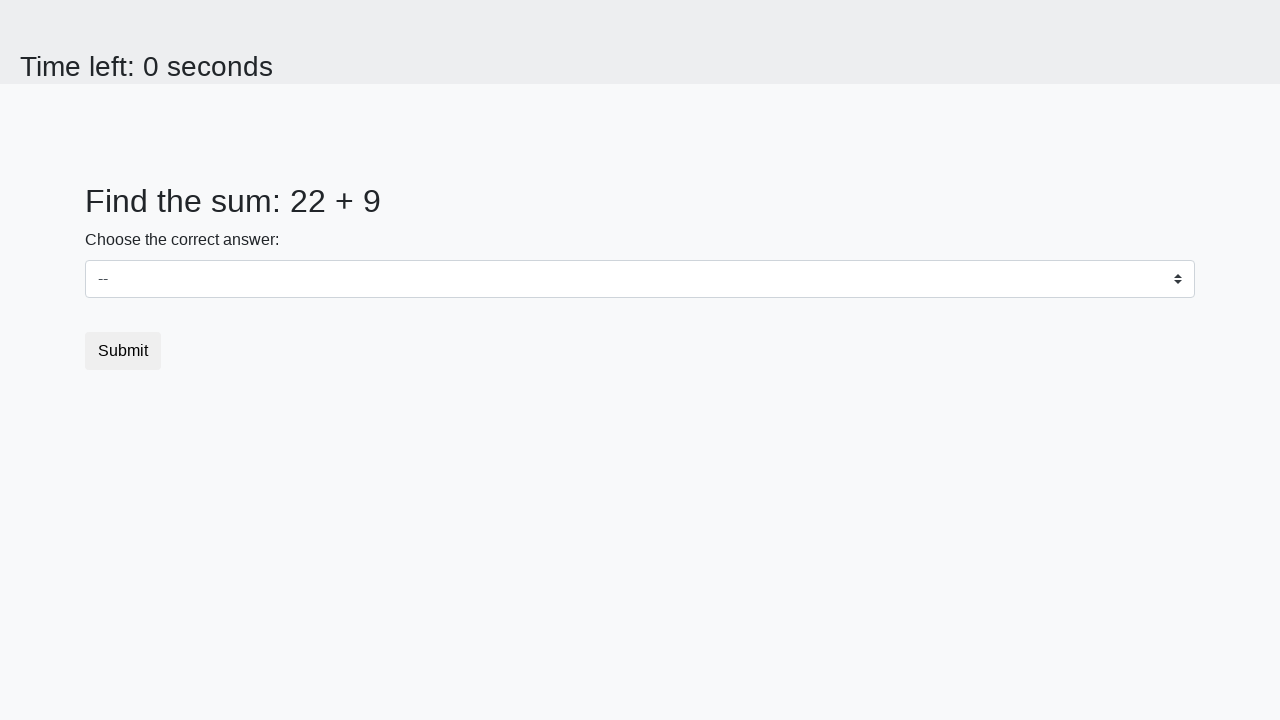

Read first number from page
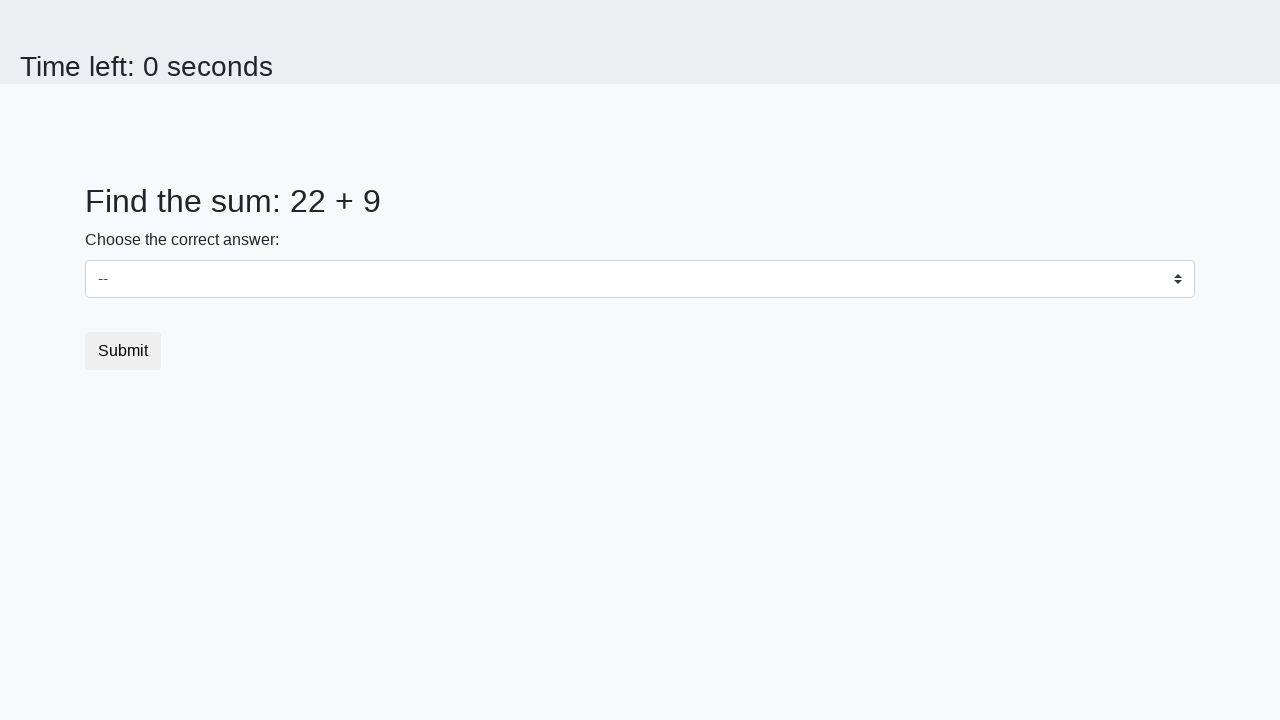

Read second number from page
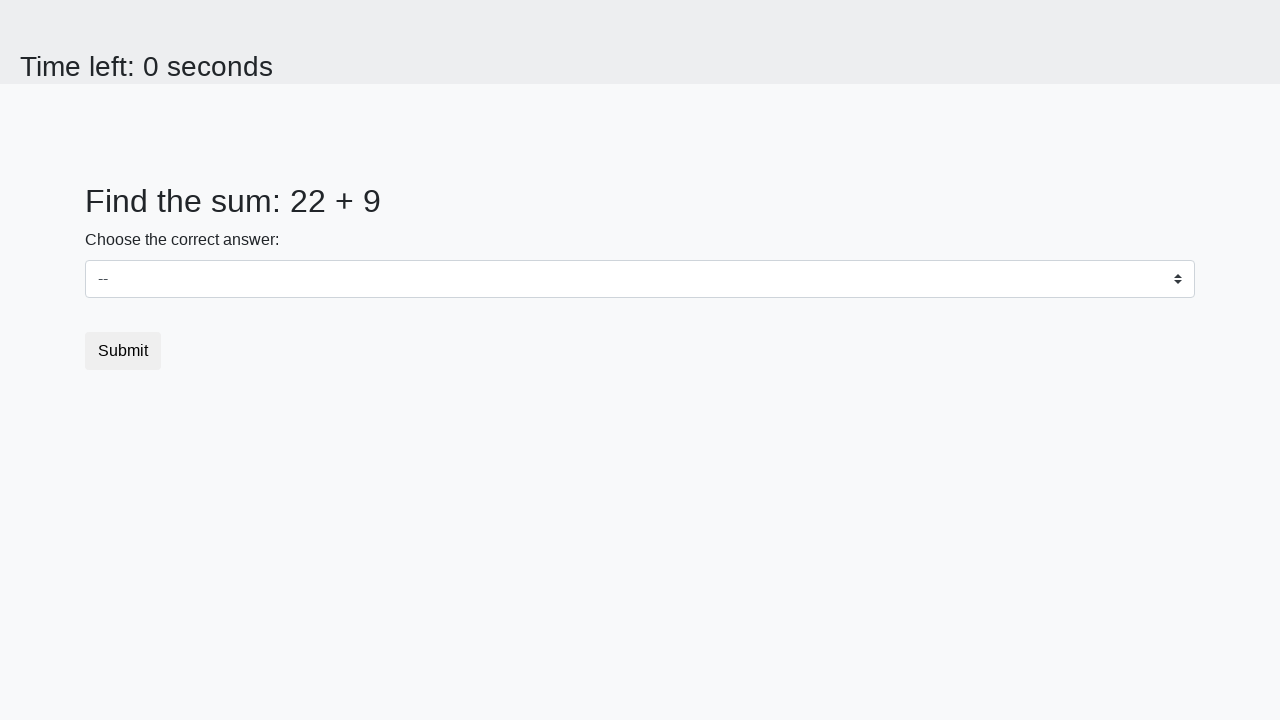

Calculated sum: 22 + 9 = 31
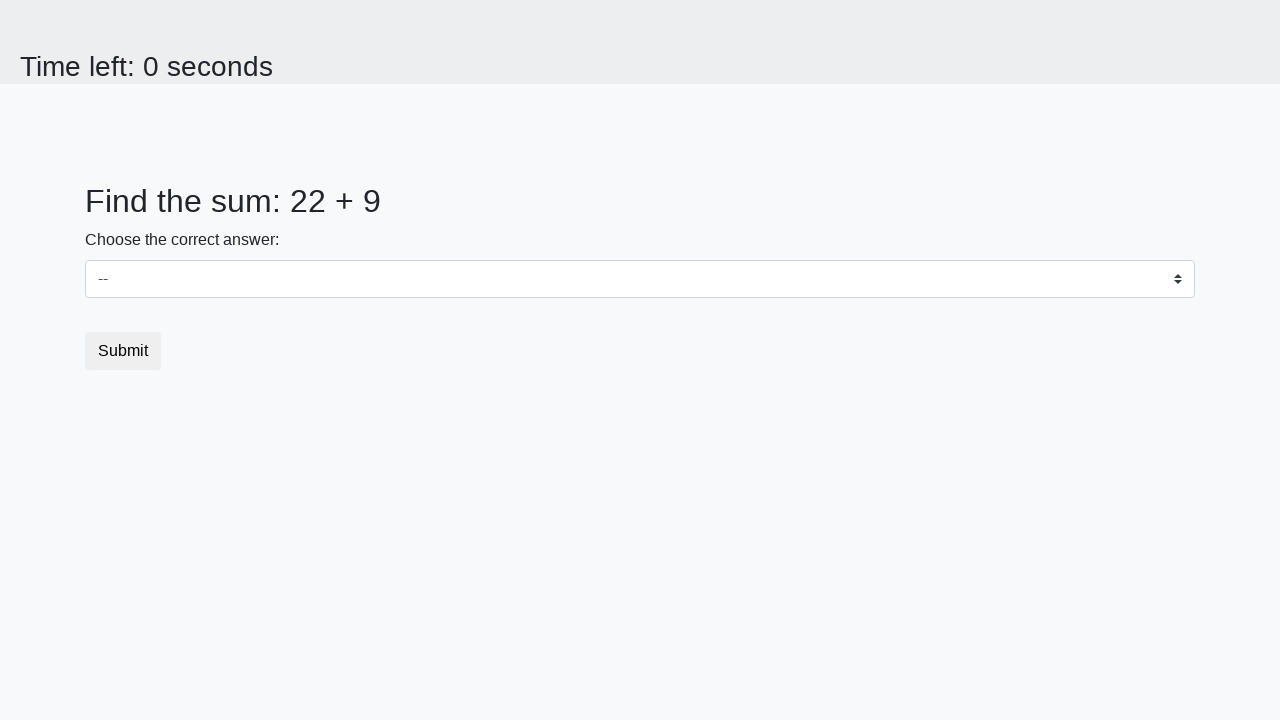

Selected sum 31 from dropdown on #dropdown
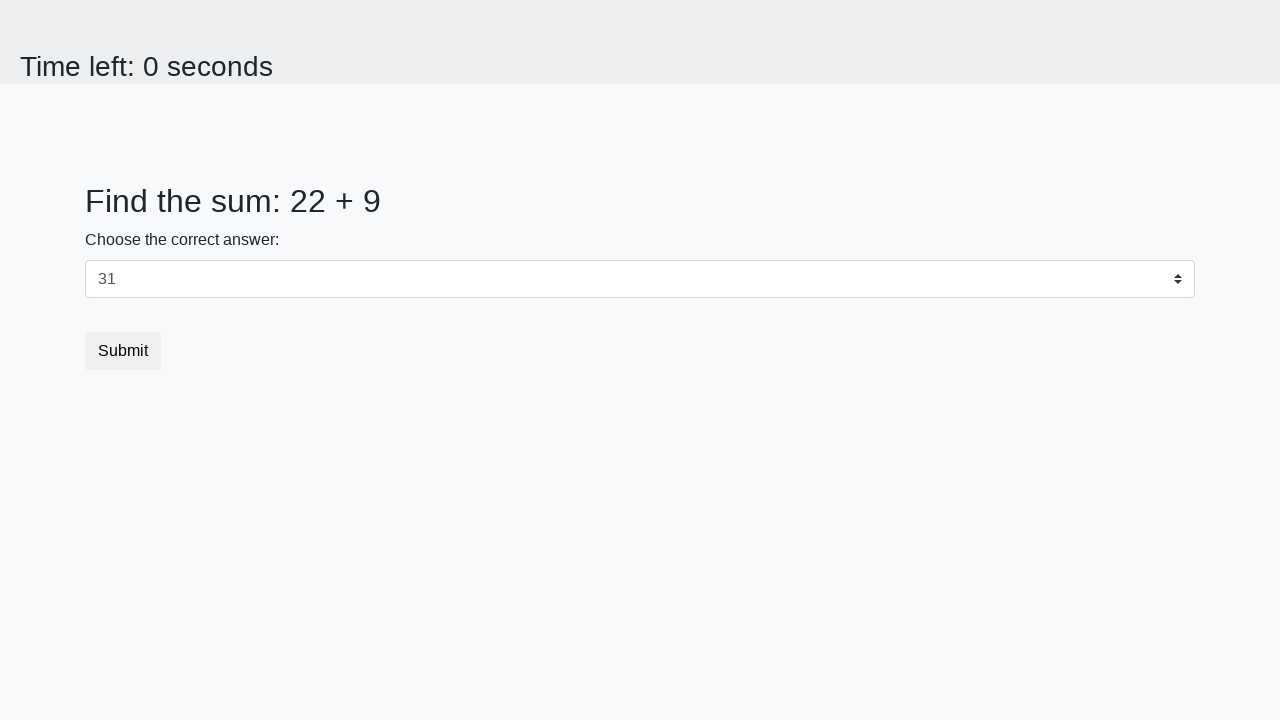

Clicked submit button at (123, 351) on .btn
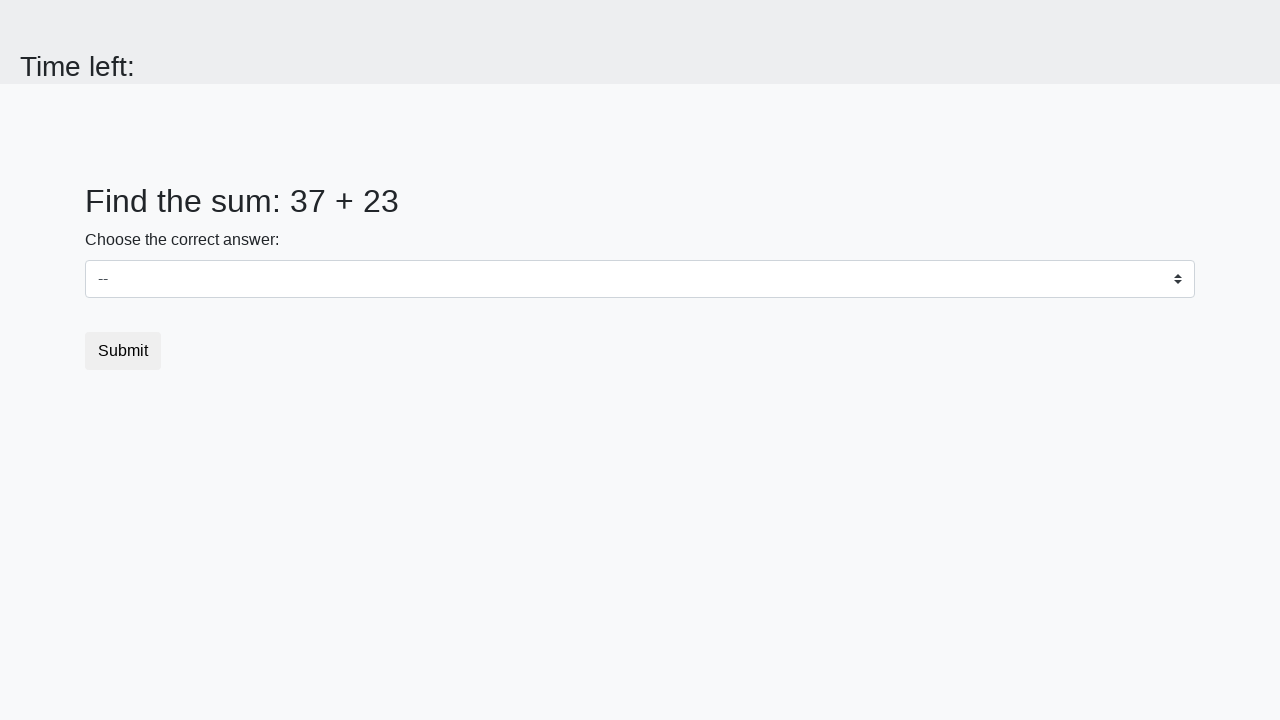

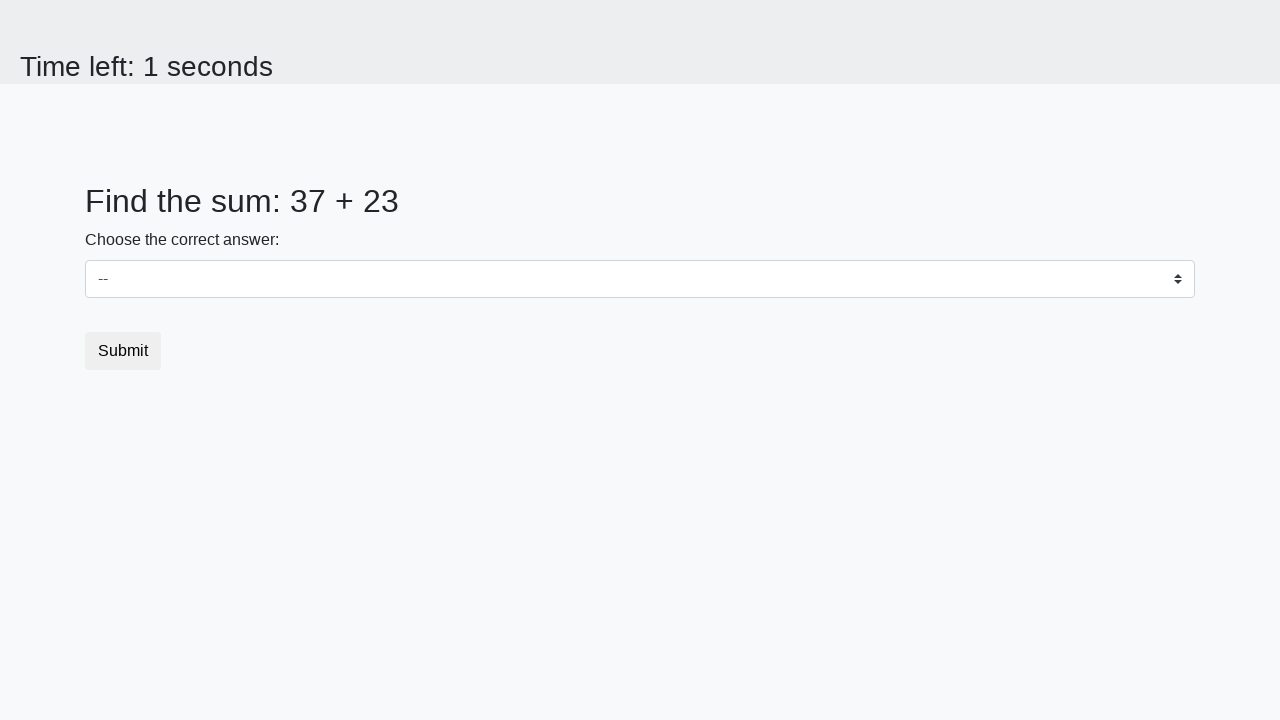